Tests JavaScript confirm dialog handling by clicking a button that triggers a confirm dialog, dismissing it (clicking Cancel), and verifying the result message.

Starting URL: https://the-internet.herokuapp.com/javascript_alerts

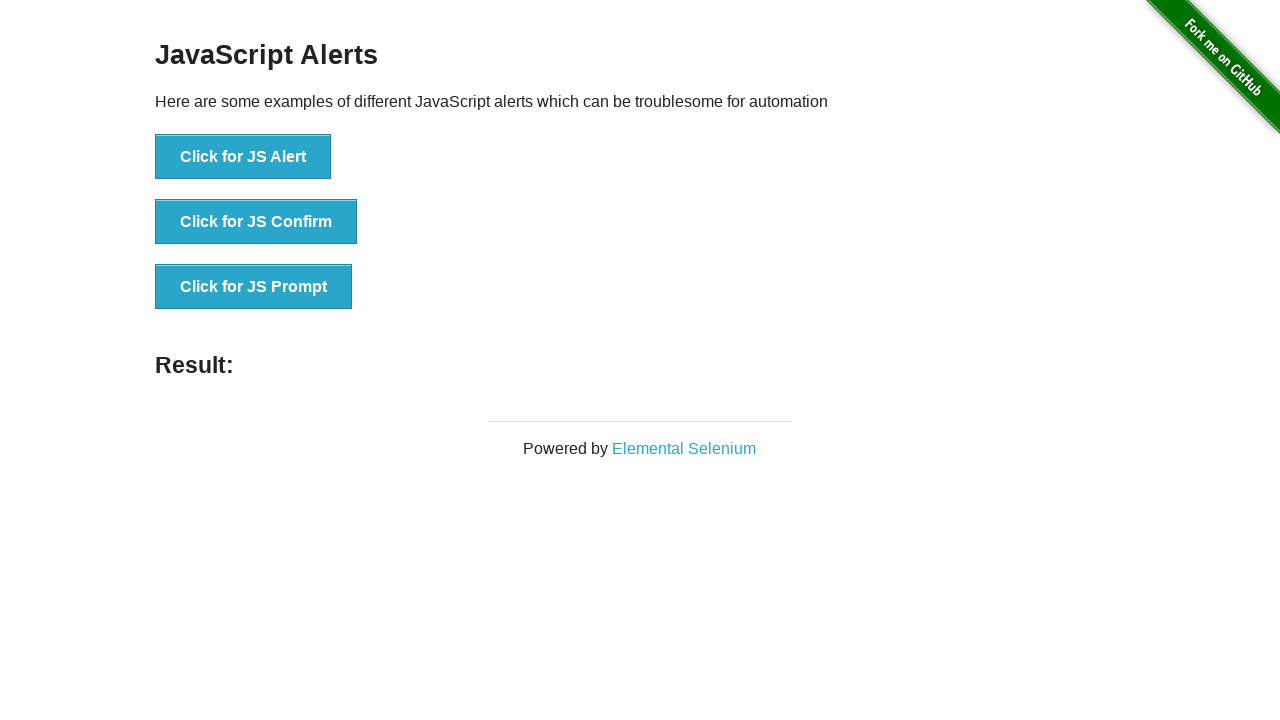

Set up dialog handler to dismiss confirm dialog by clicking Cancel
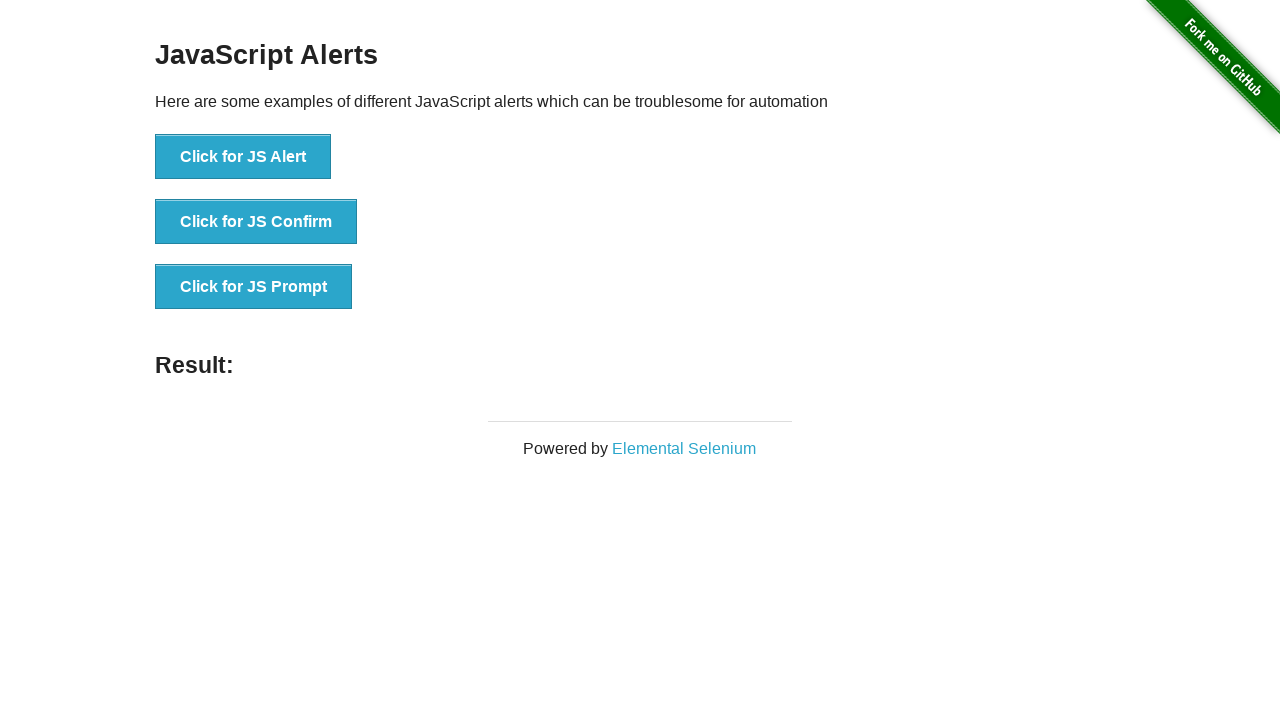

Clicked button to trigger JavaScript confirm dialog at (256, 222) on button[onclick='jsConfirm()']
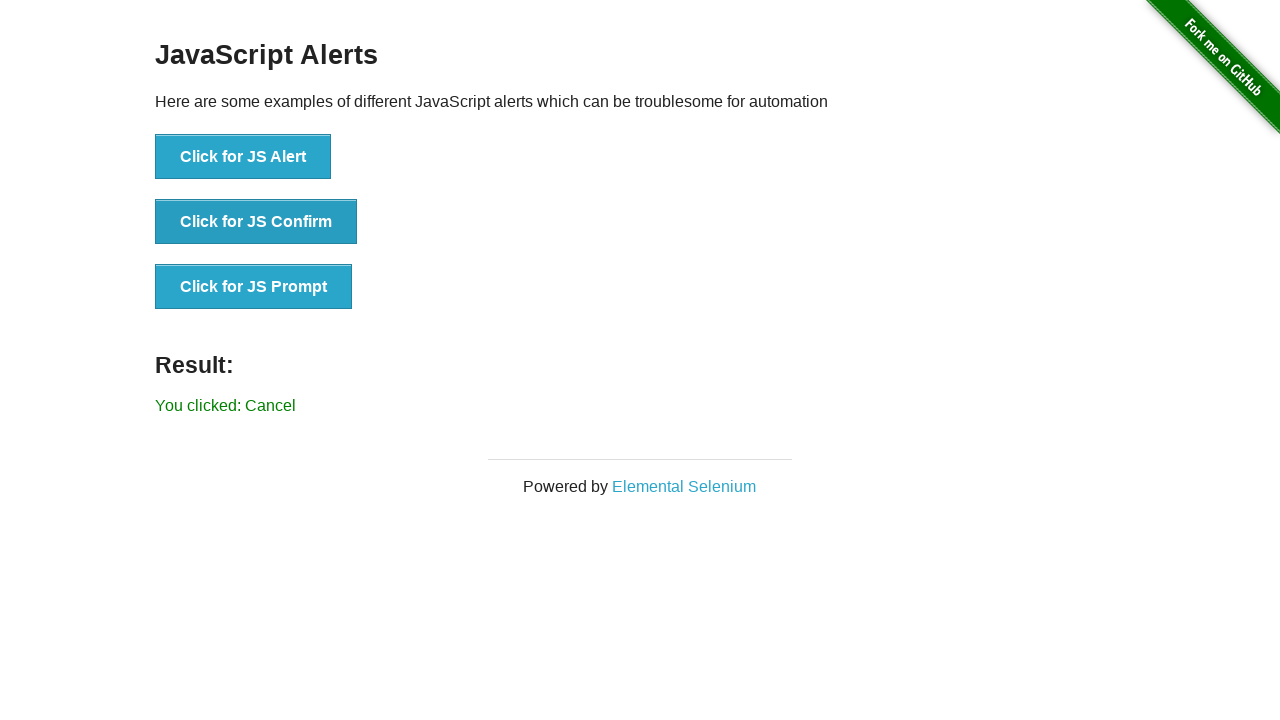

Waited for result message element to appear
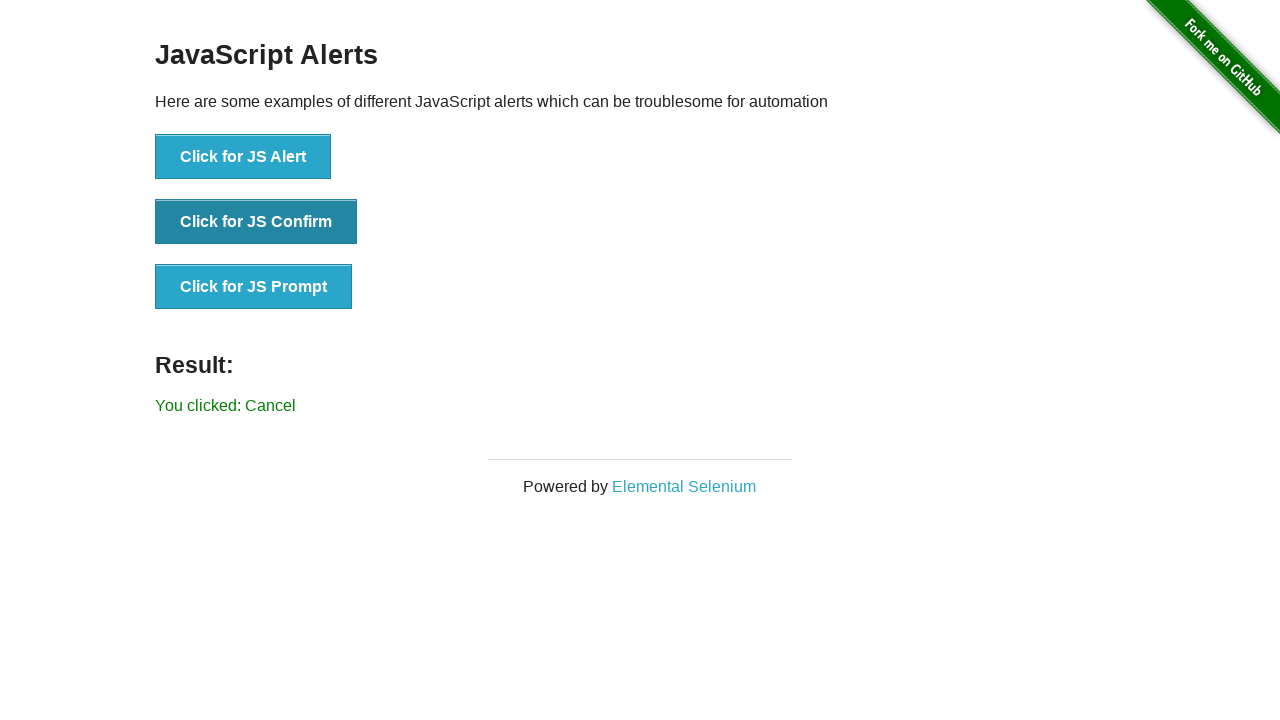

Retrieved result text: 'You clicked: Cancel'
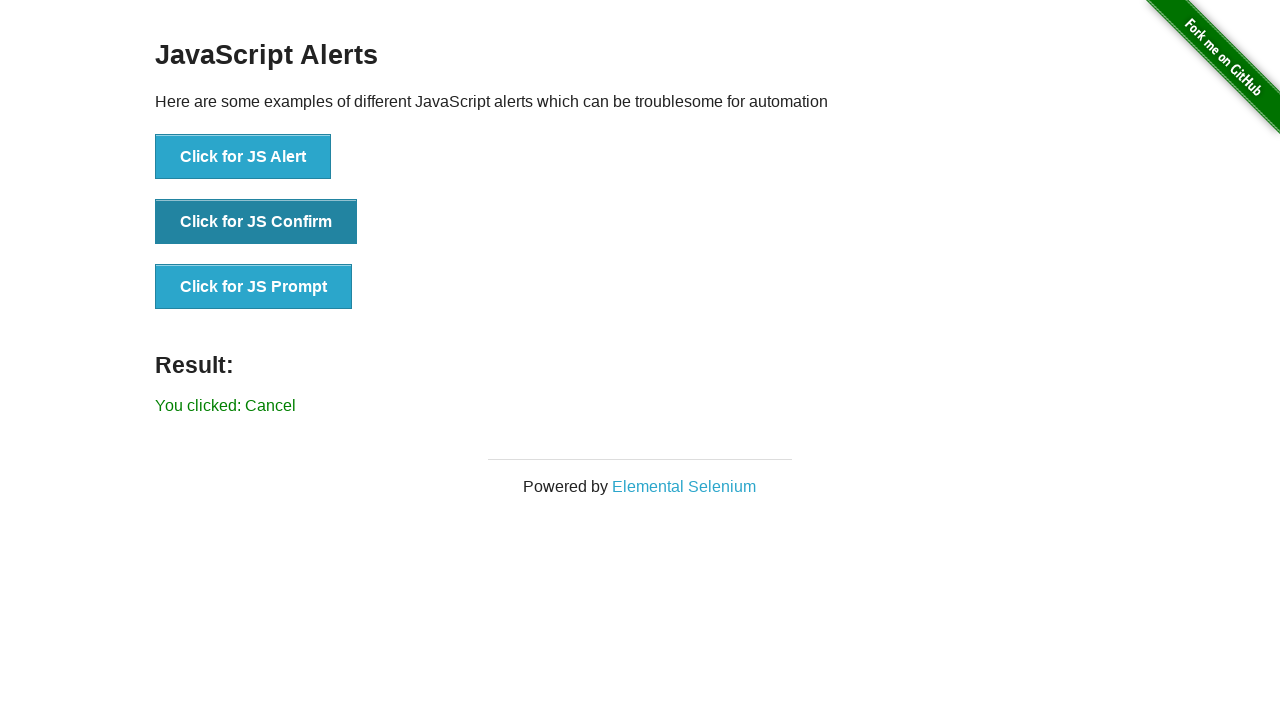

Verified result text does not contain 'succesfully' - dismiss was successful
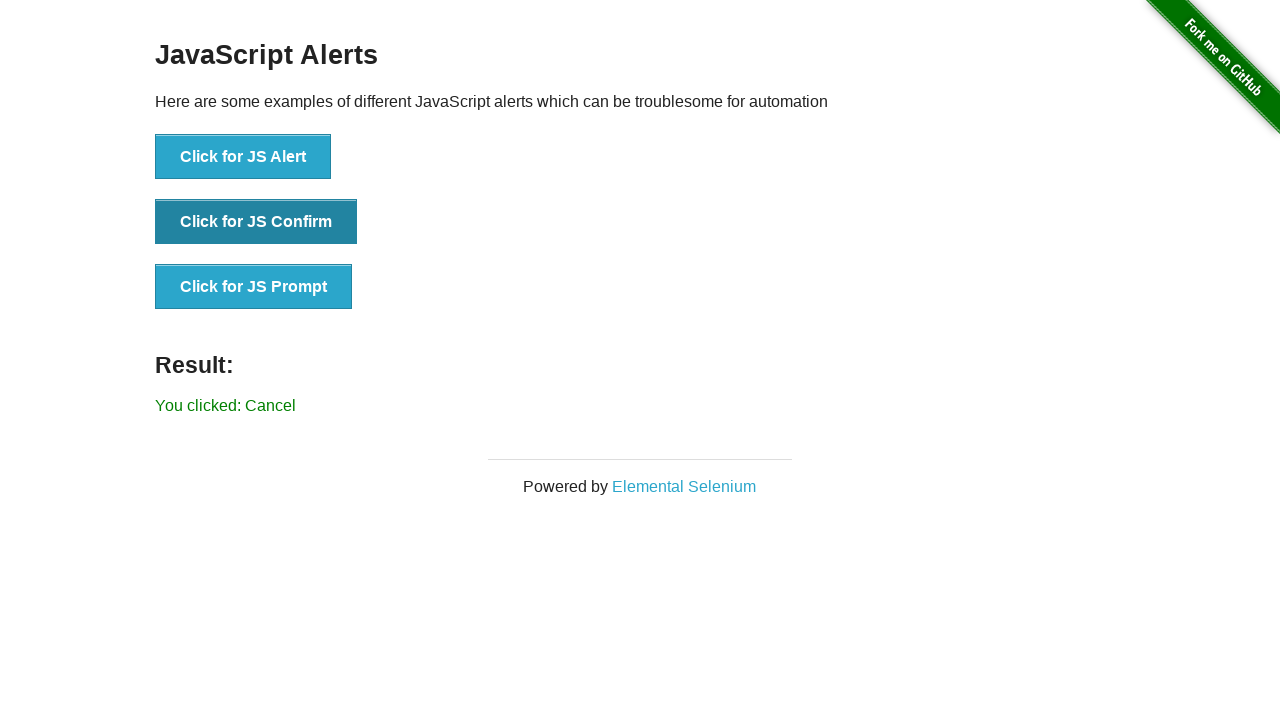

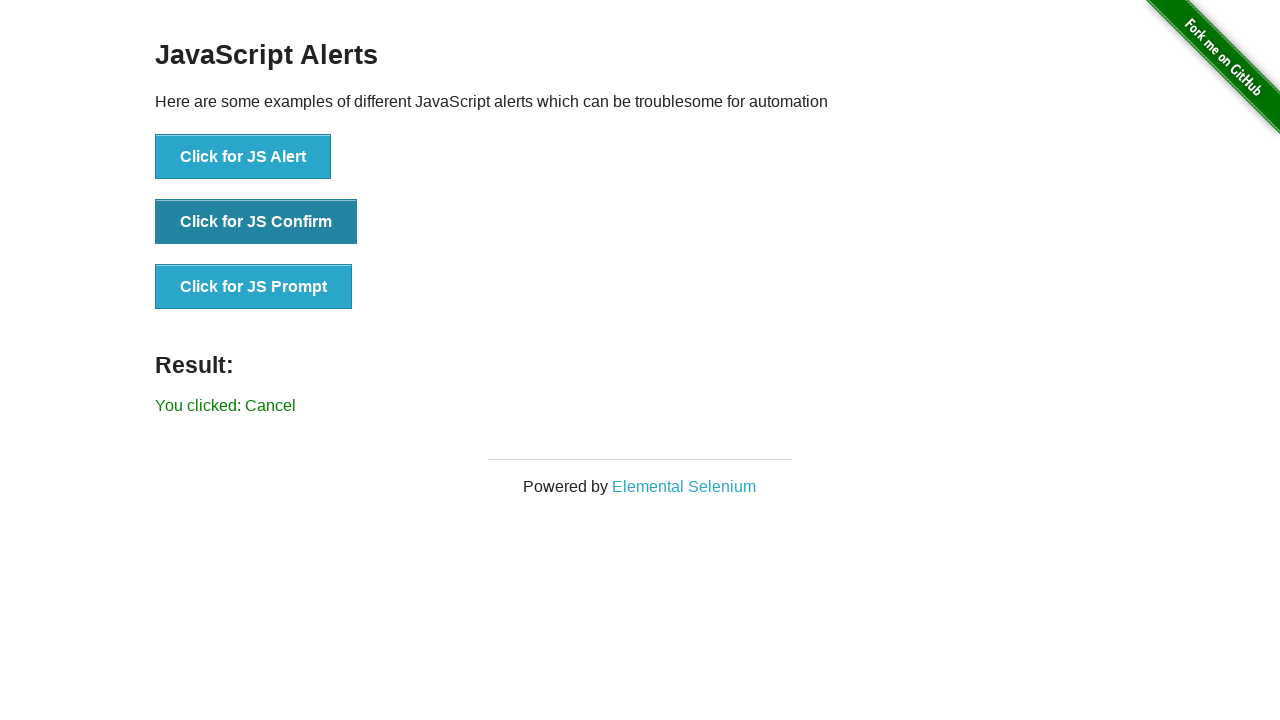